Tests dropdown selection functionality by selecting an option from a dropdown menu

Starting URL: https://the-internet.herokuapp.com/dropdown

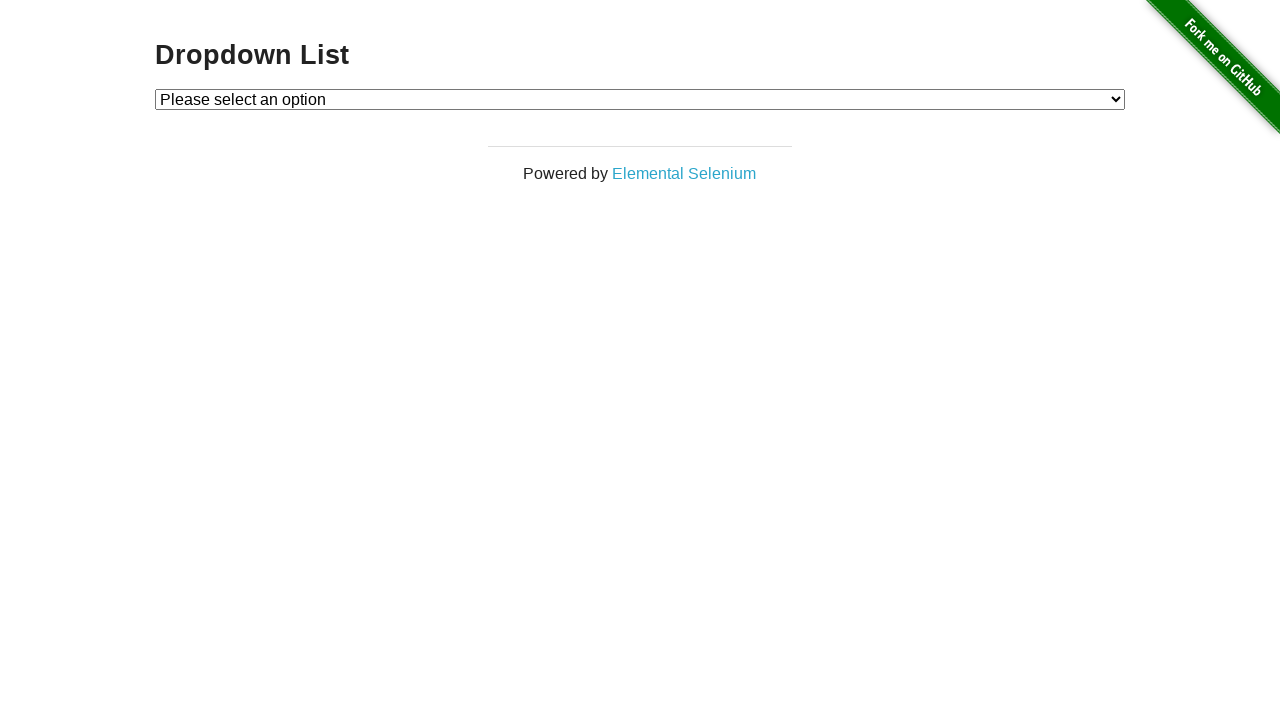

Selected option at index 1 from dropdown menu on select#dropdown
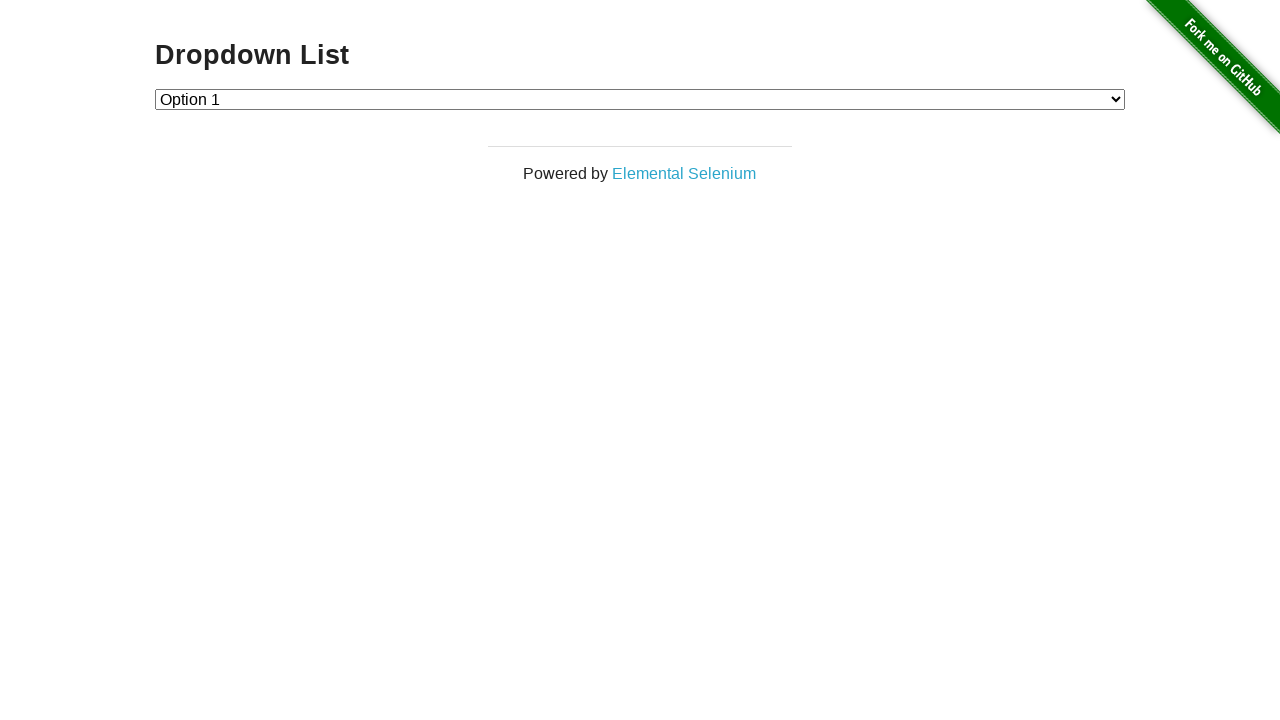

Waited 3 seconds to see the selection
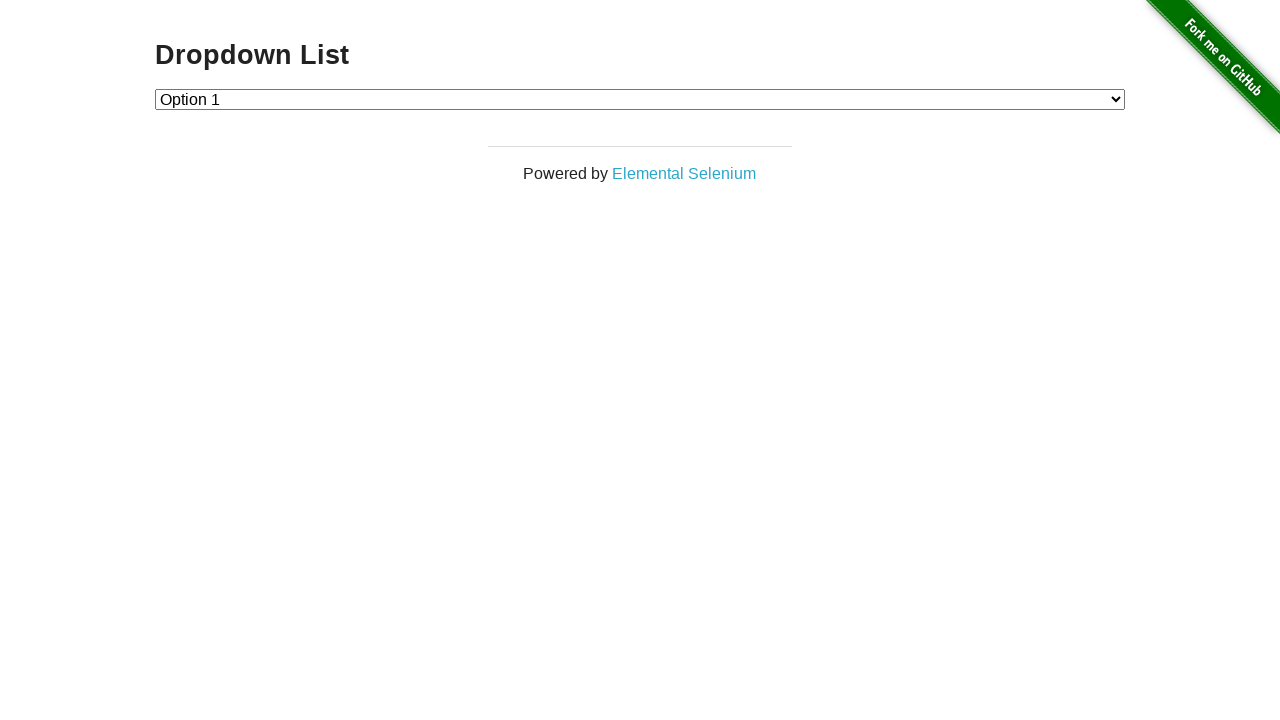

Retrieved input value from dropdown
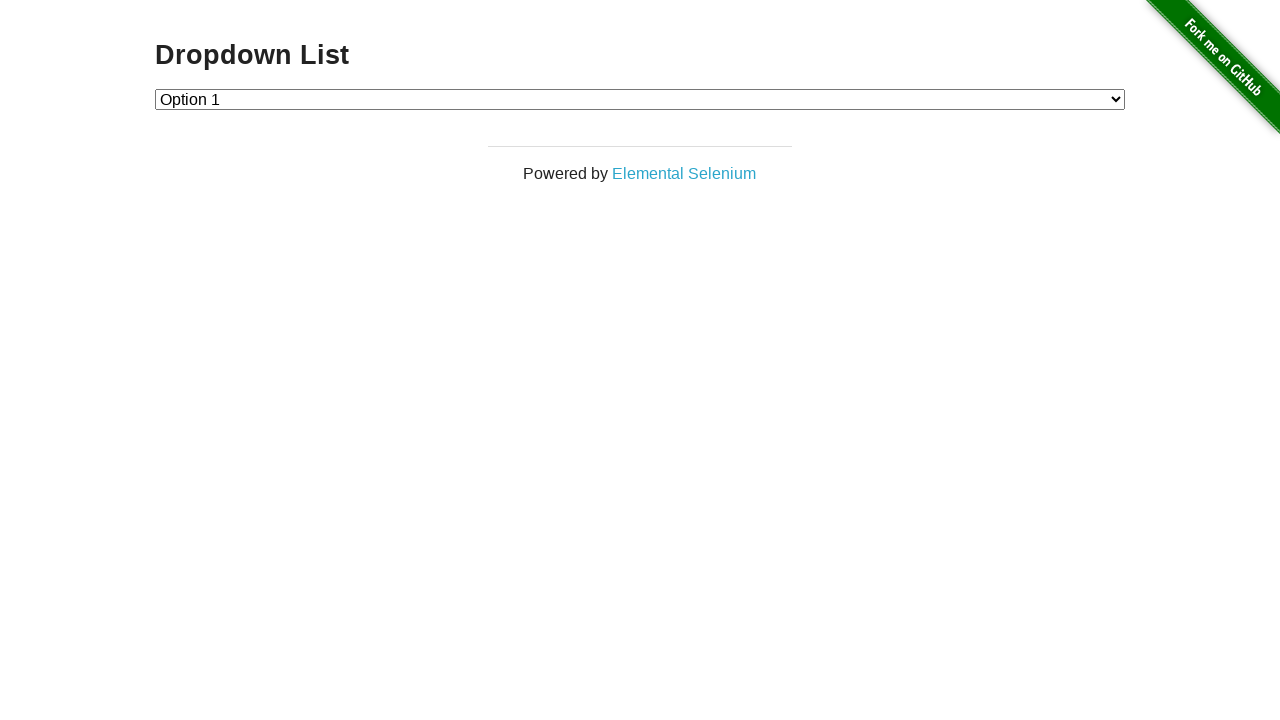

Verified and printed selected option text content
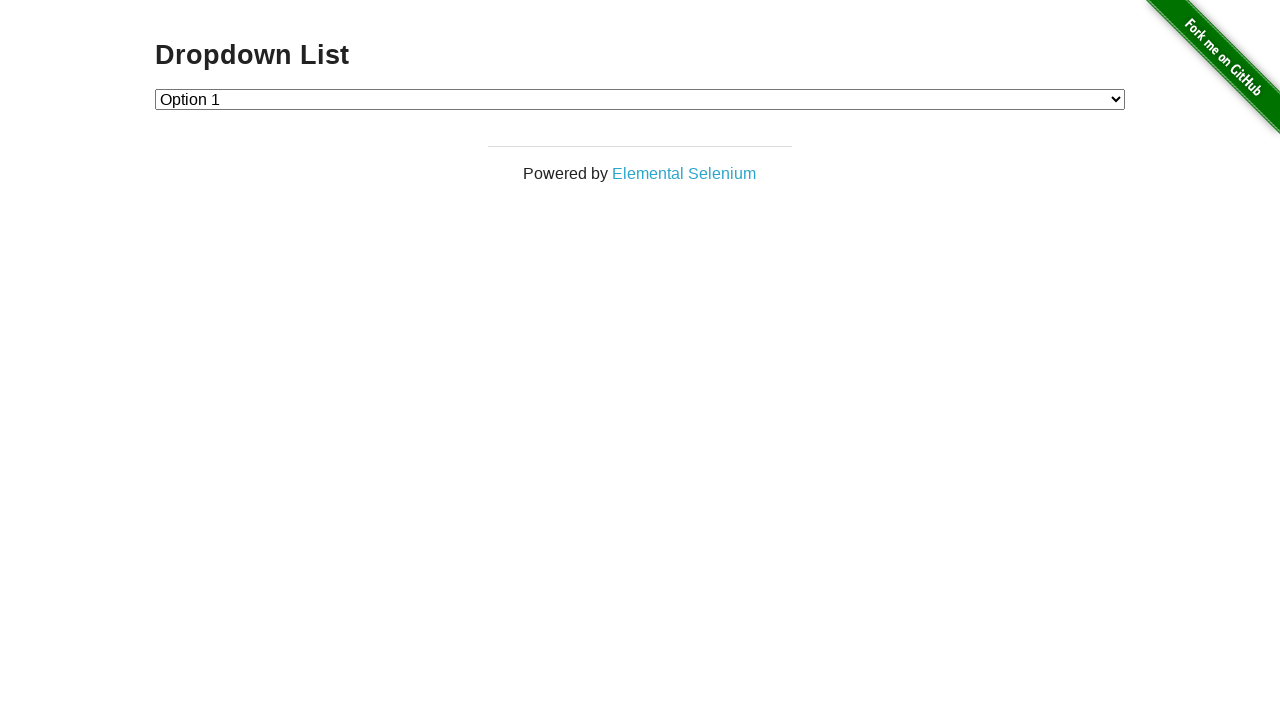

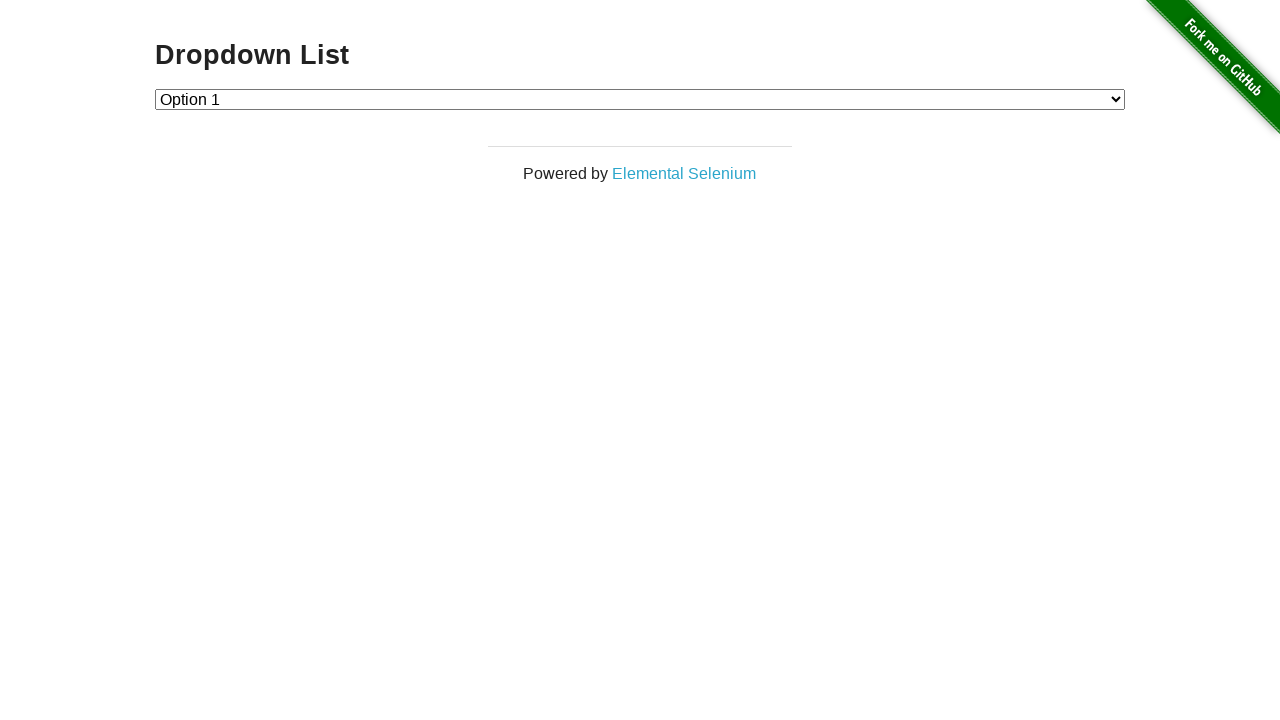